Tests basic browser navigation functionality by navigating to Etsy and Tesla websites, using back/forward/refresh navigation methods

Starting URL: https://www.etsy.com

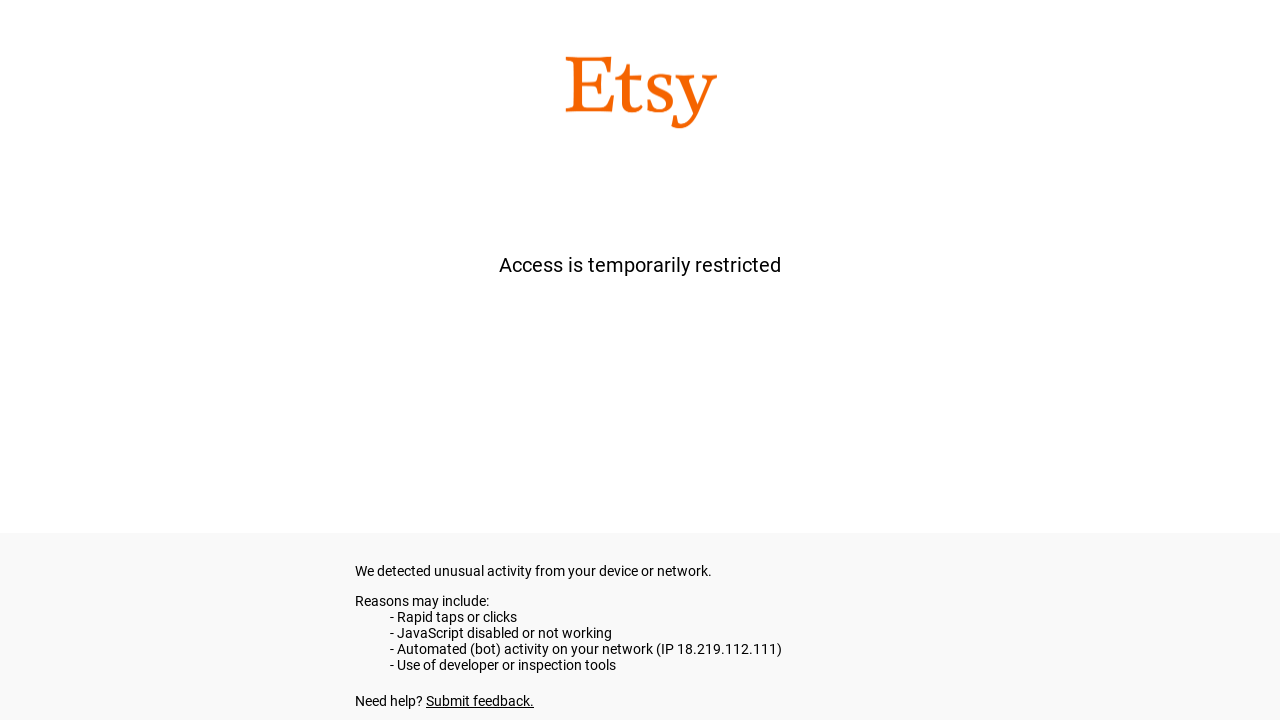

Navigated back using browser back button
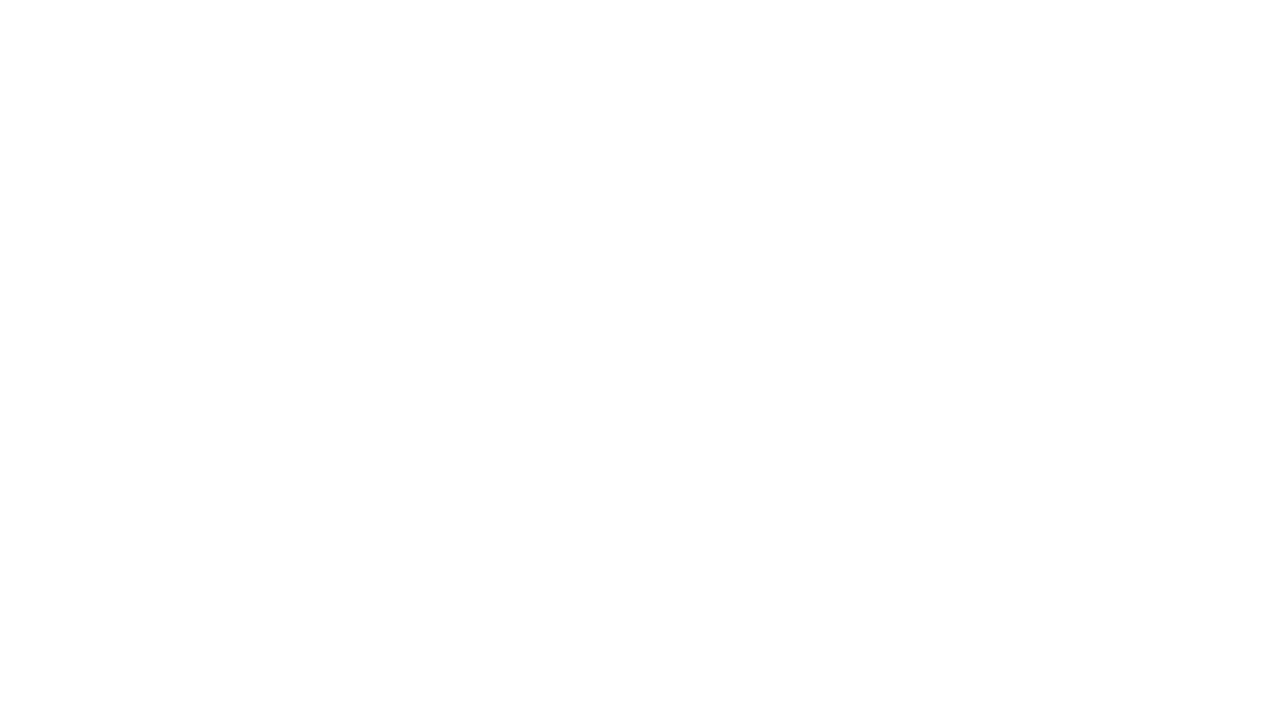

Navigated forward using browser forward button
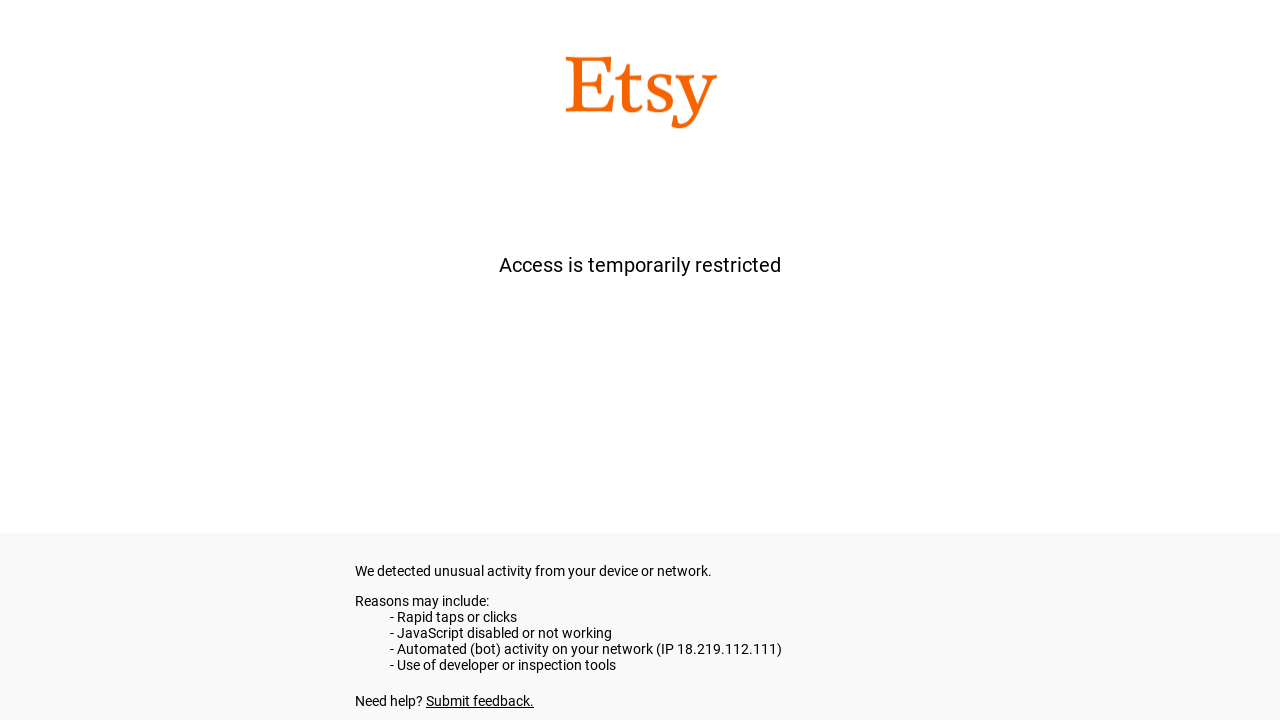

Refreshed the current page
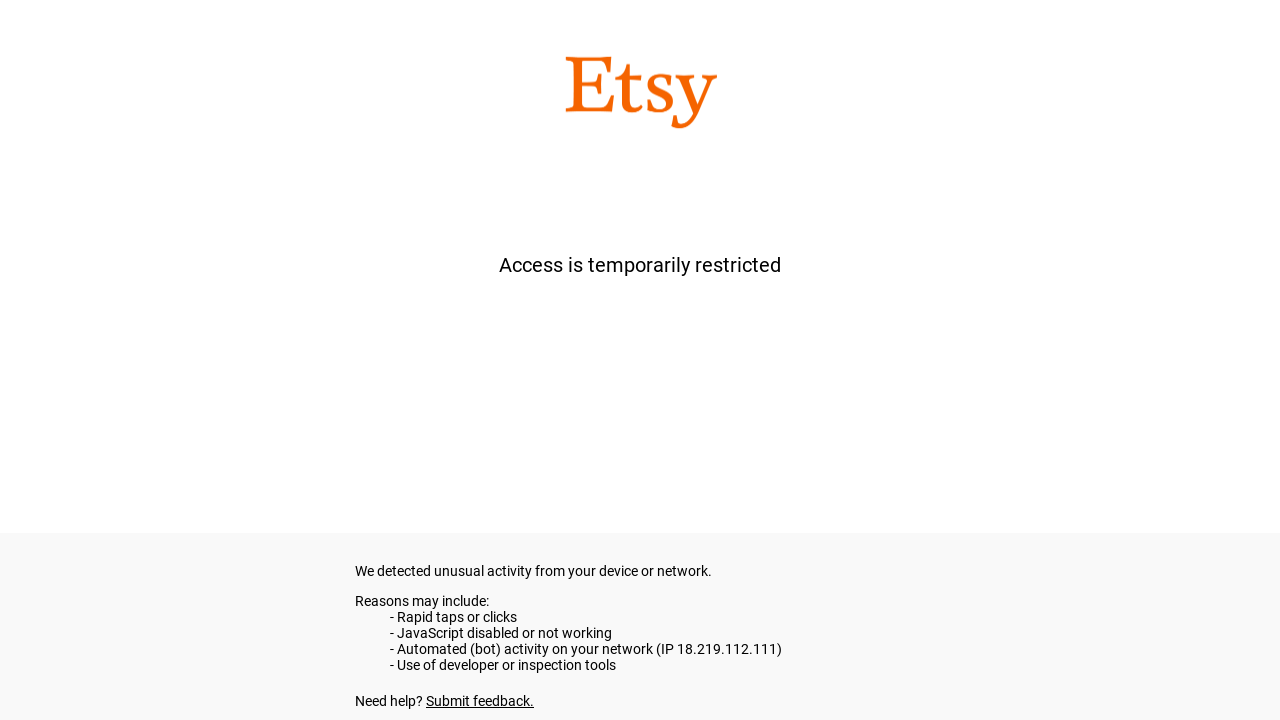

Navigated to Tesla website at https://www.tesla.com
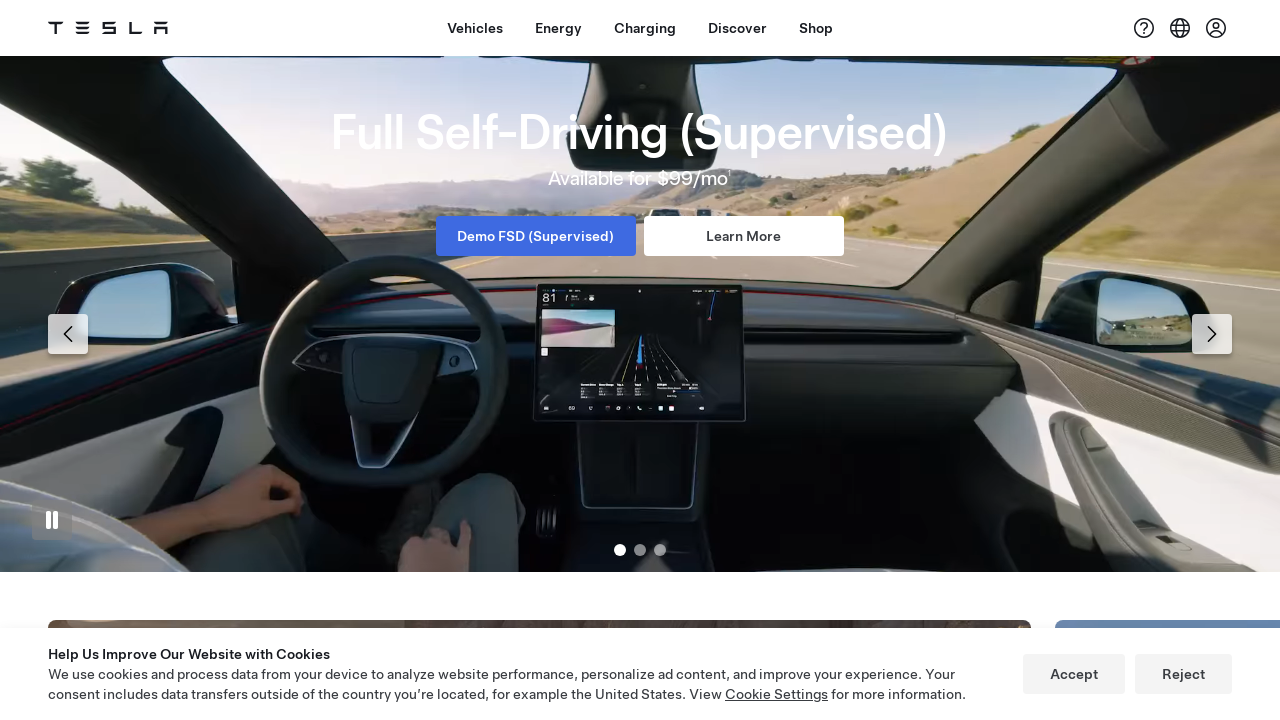

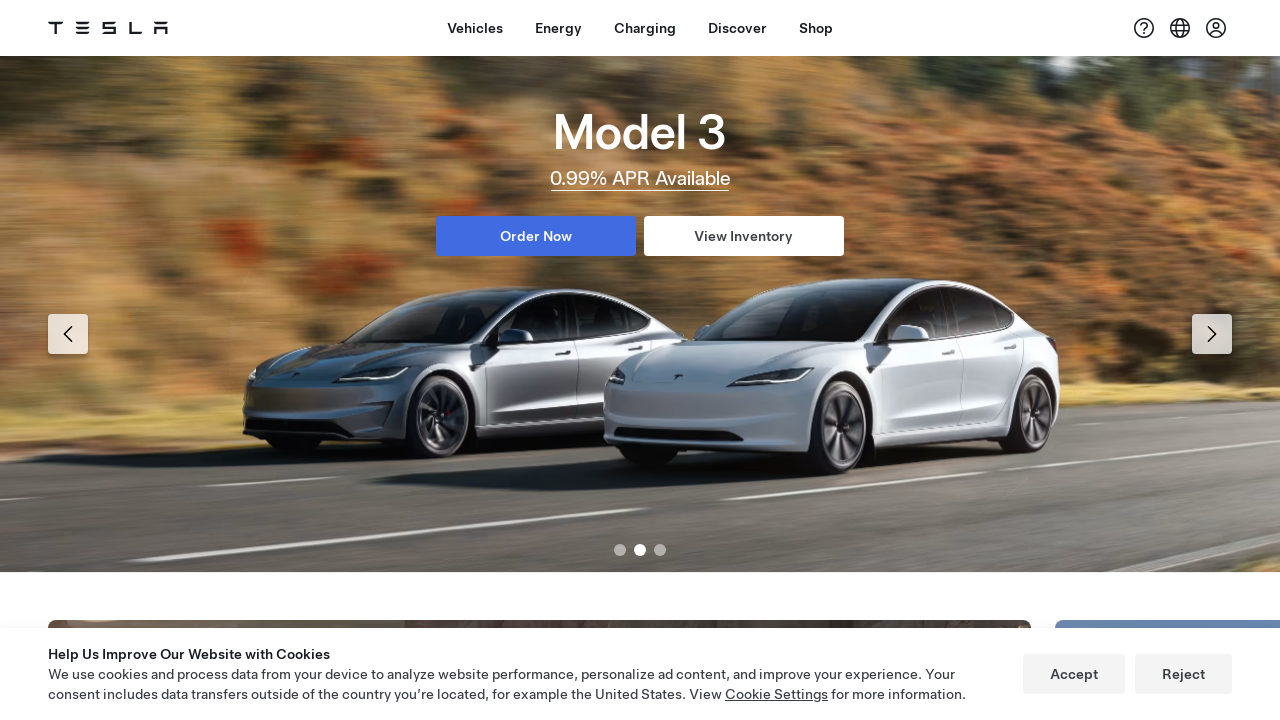